Navigates to Browse Languages and clicks on the 0-9 section to verify 10 languages are listed

Starting URL: http://www.99-bottles-of-beer.net/

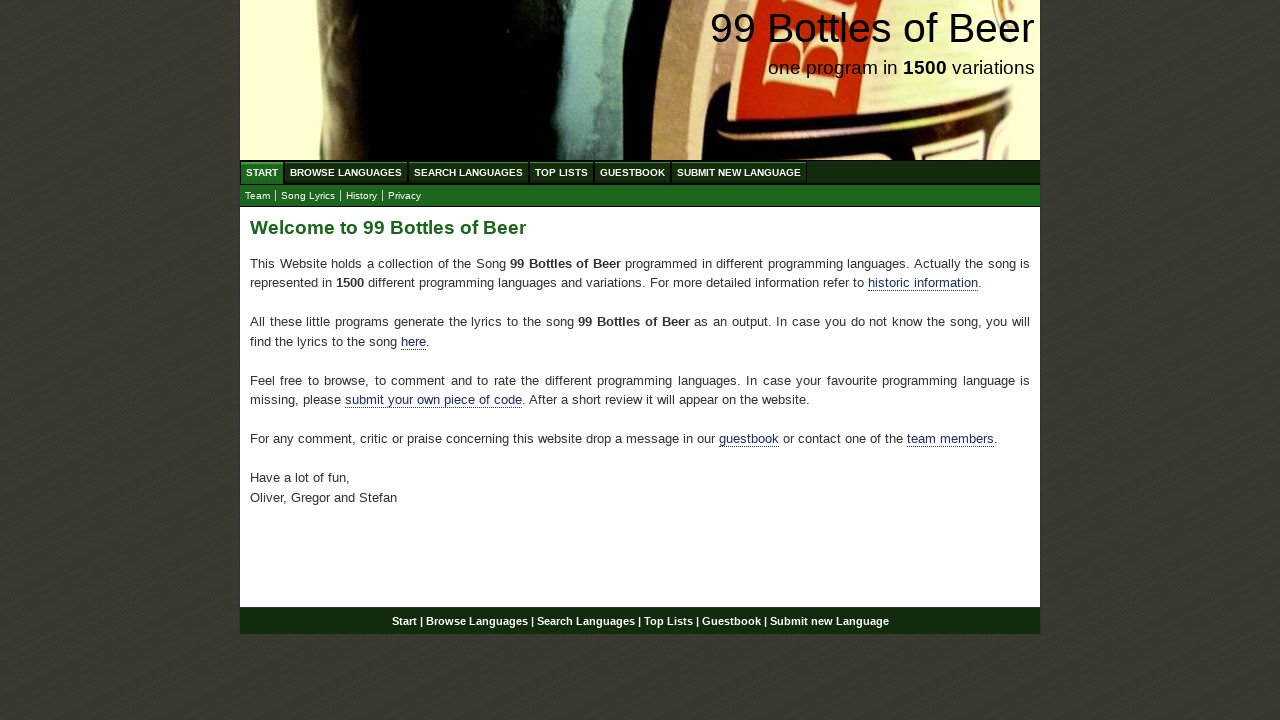

Clicked on Browse Languages link at (346, 172) on #menu a[href='/abc.html']
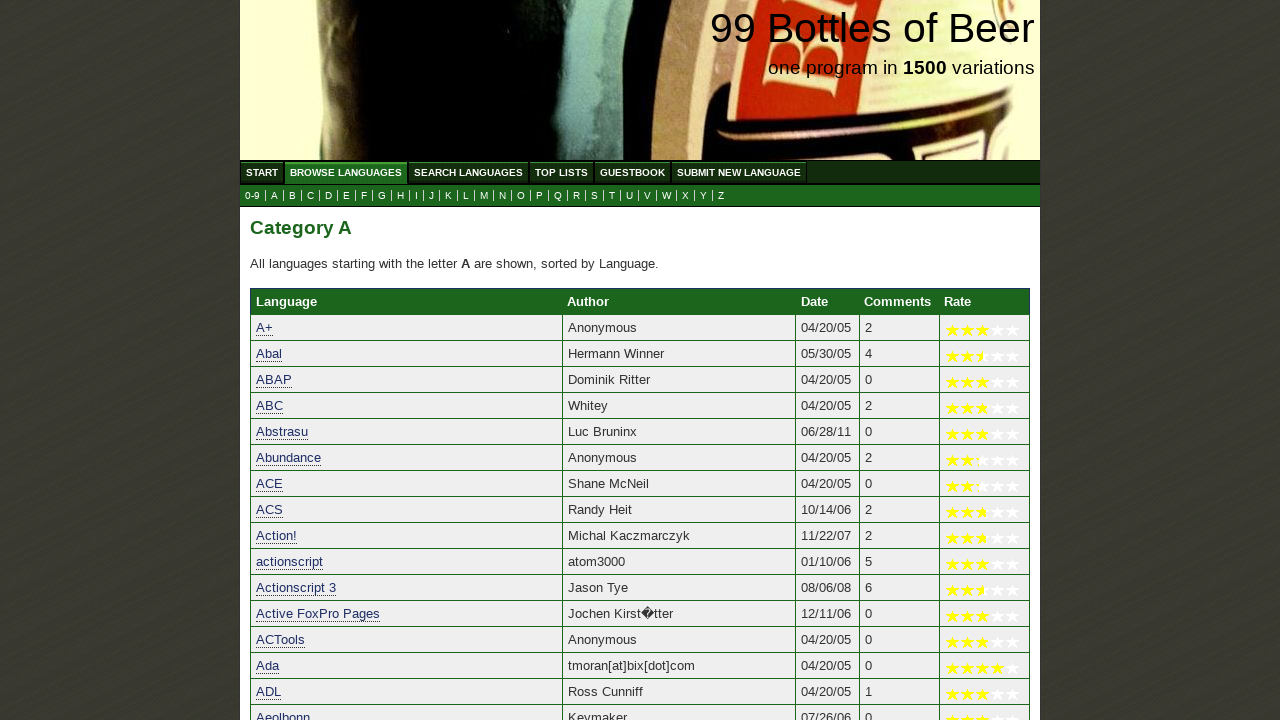

Clicked on 0-9 section link at (252, 196) on a[href='0.html']
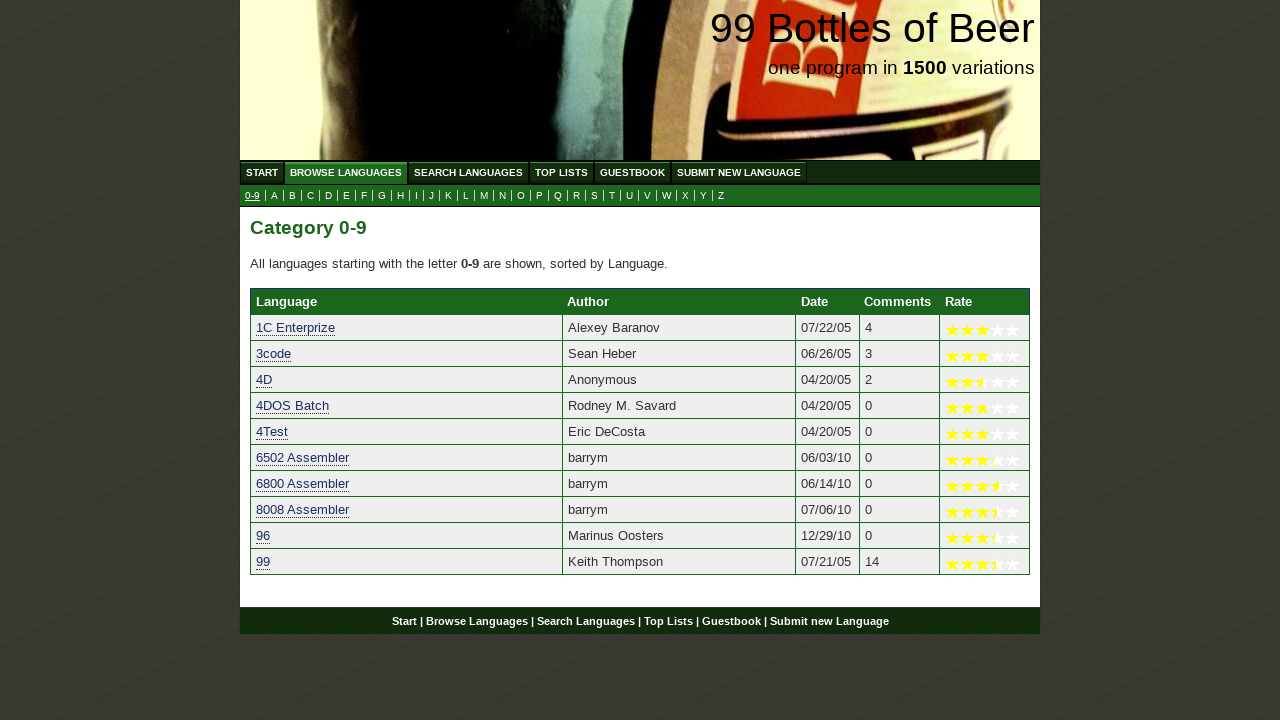

Language links loaded in table
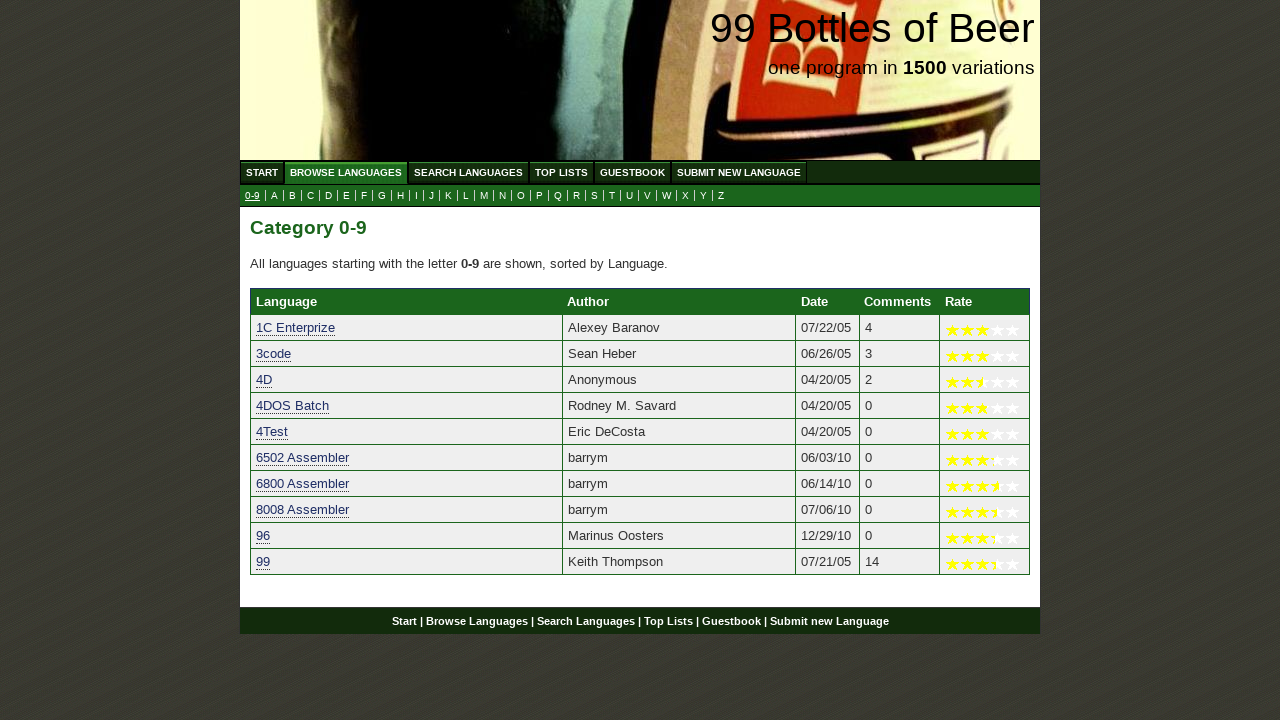

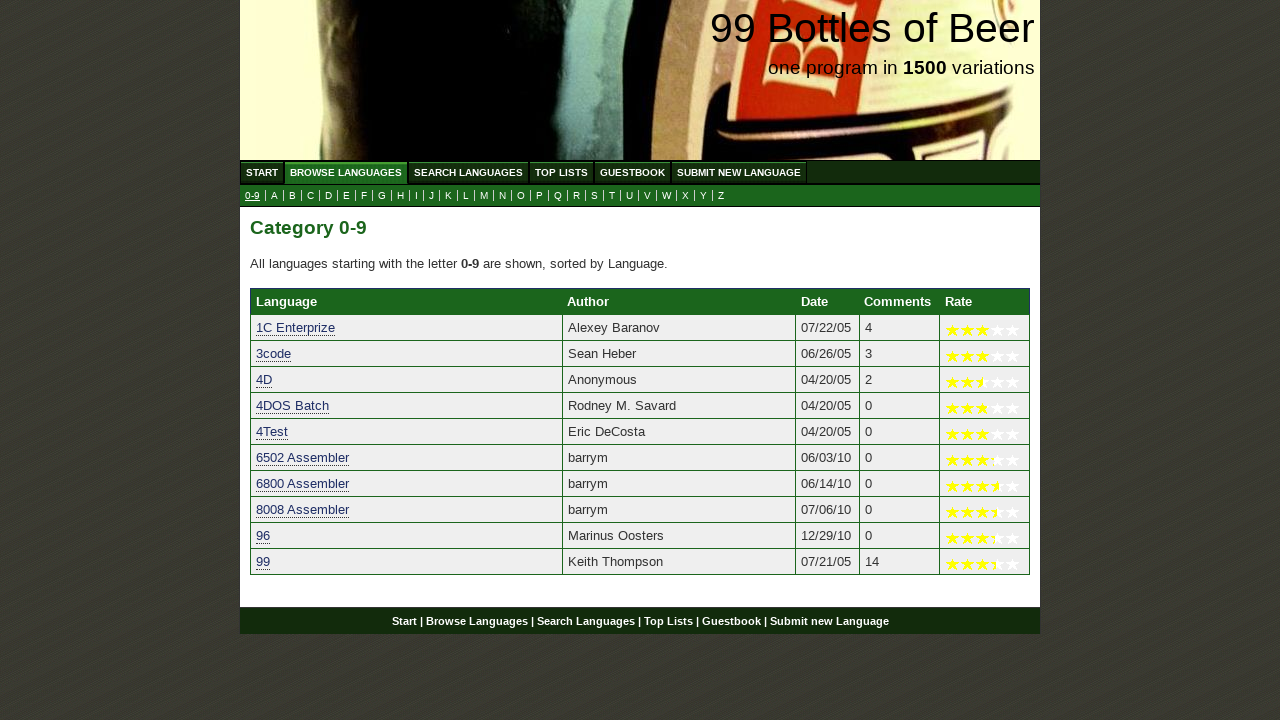